Tests frame handling functionality by switching between different frames, nested frames, and clicking buttons within those frames

Starting URL: https://www.leafground.com/frame.xhtml

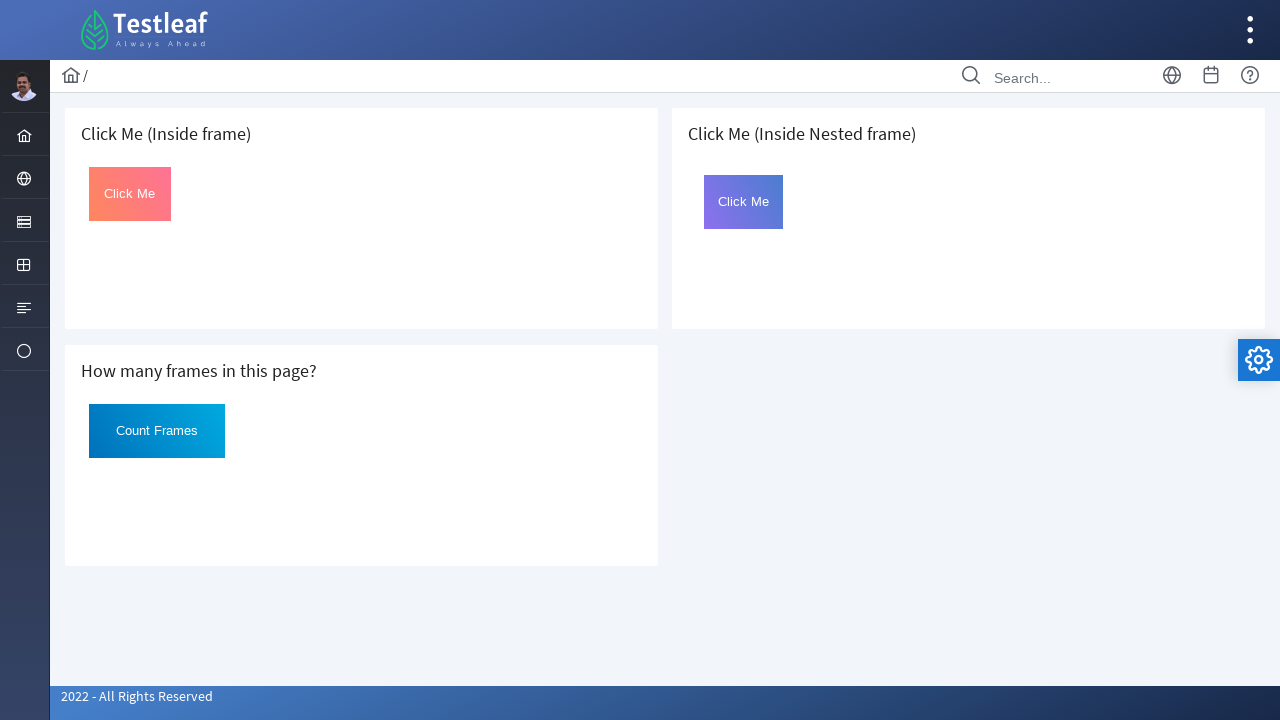

Located first iframe on page
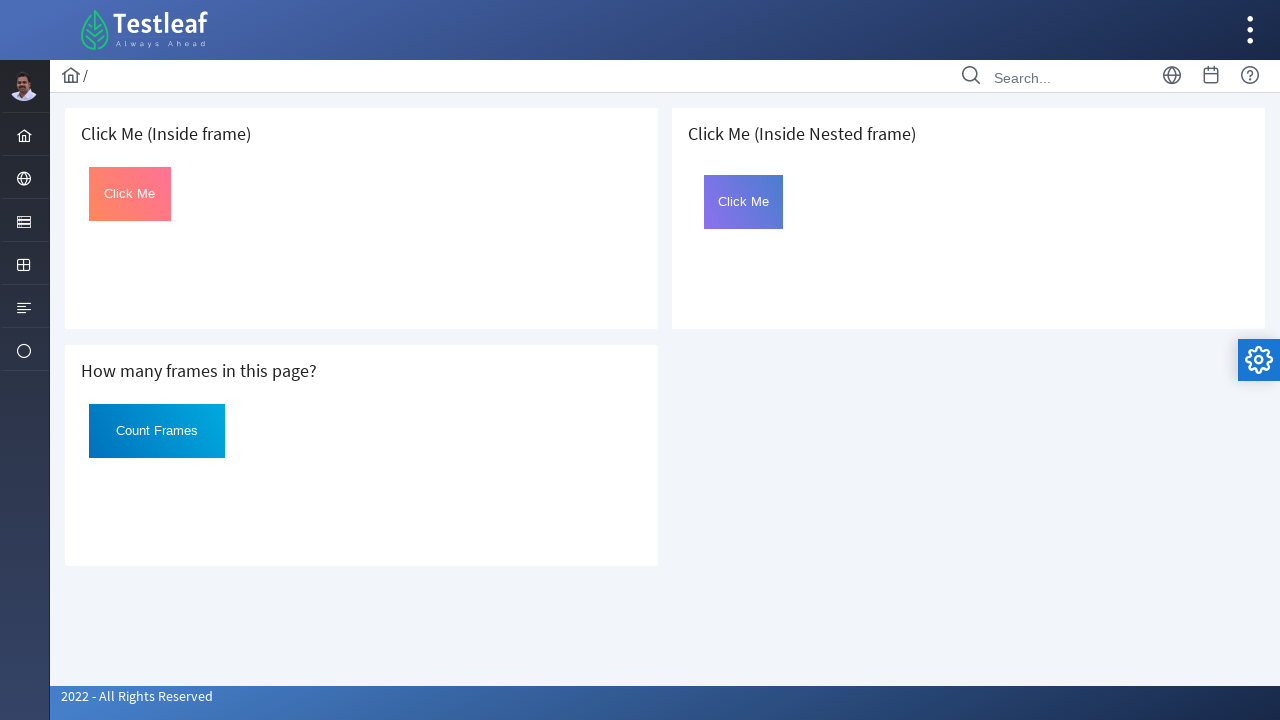

Clicked 'Click Me' button in first frame at (130, 194) on iframe >> nth=0 >> internal:control=enter-frame >> xpath=(//button[text()='Click
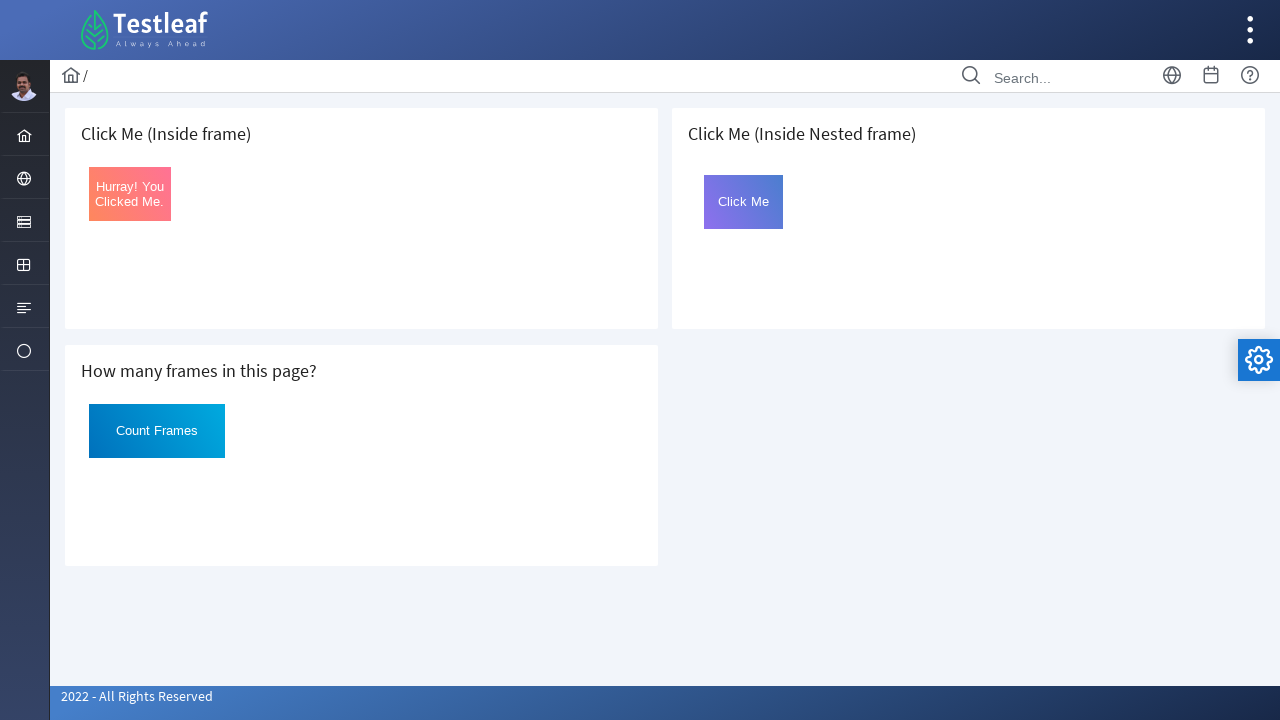

Located third iframe on page
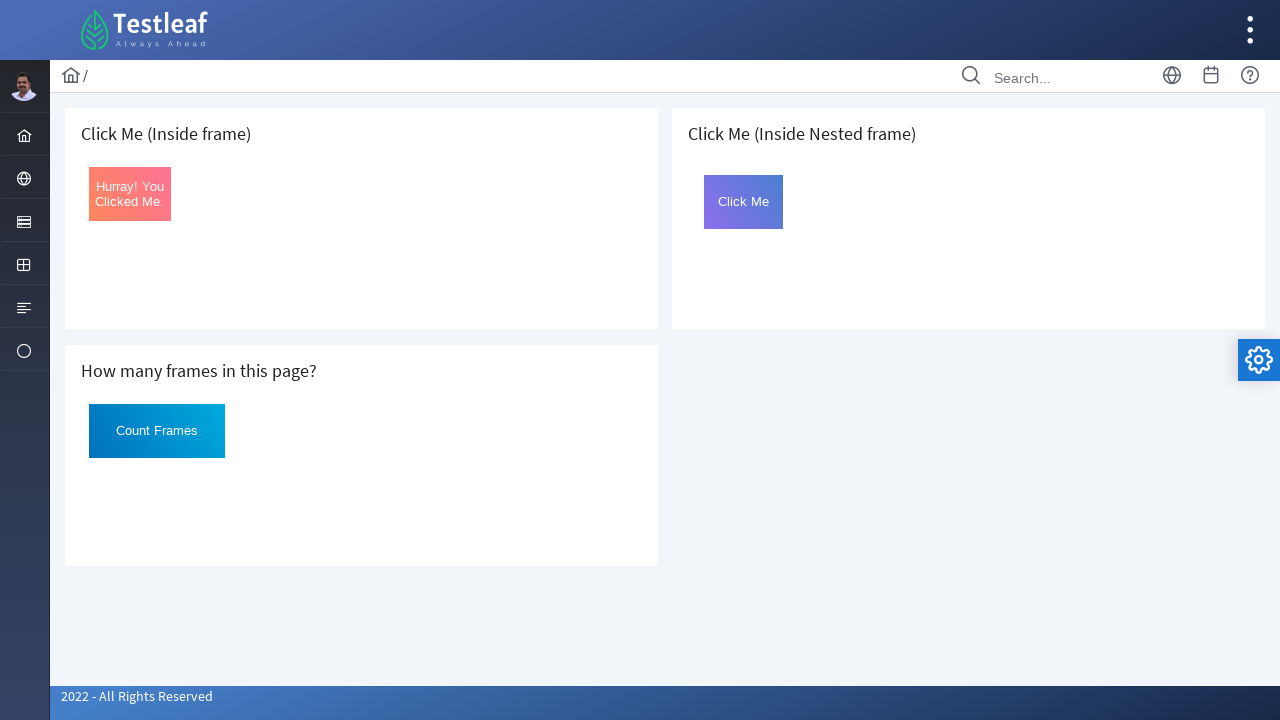

Located nested iframe within third frame
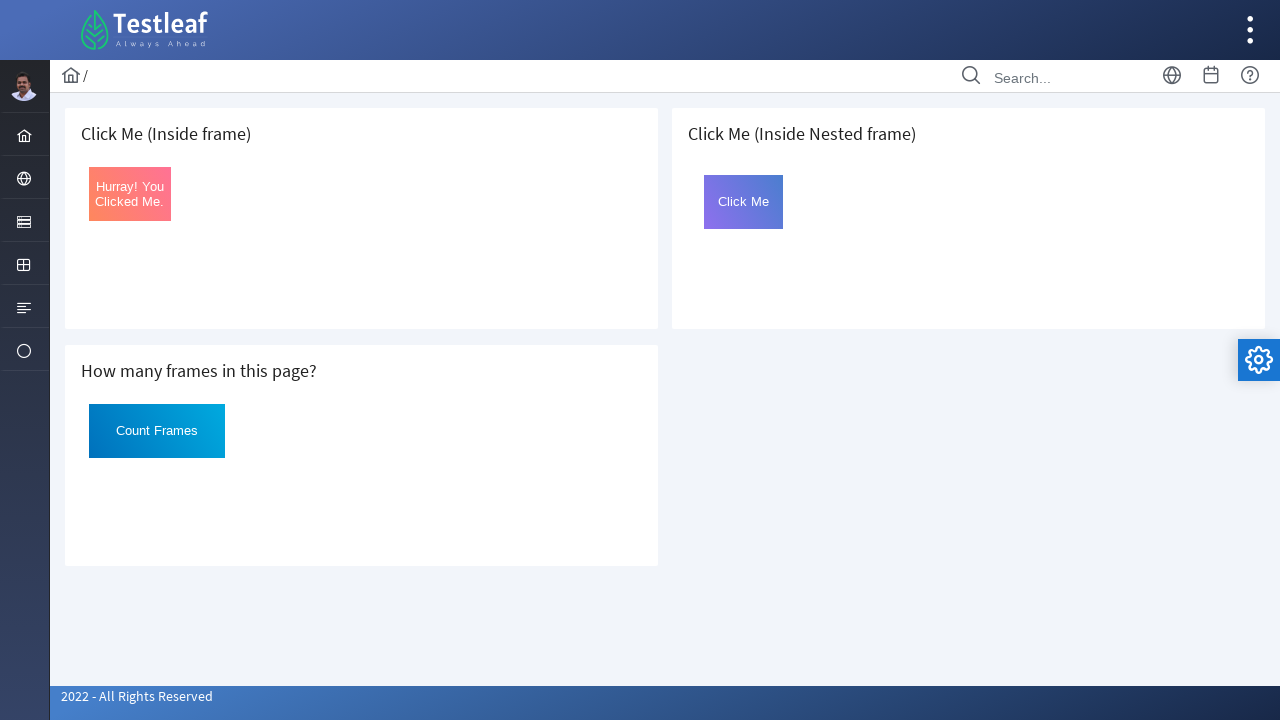

Clicked 'Click Me' button in nested frame at (744, 202) on iframe >> nth=2 >> internal:control=enter-frame >> iframe[name='frame2'][id='fra
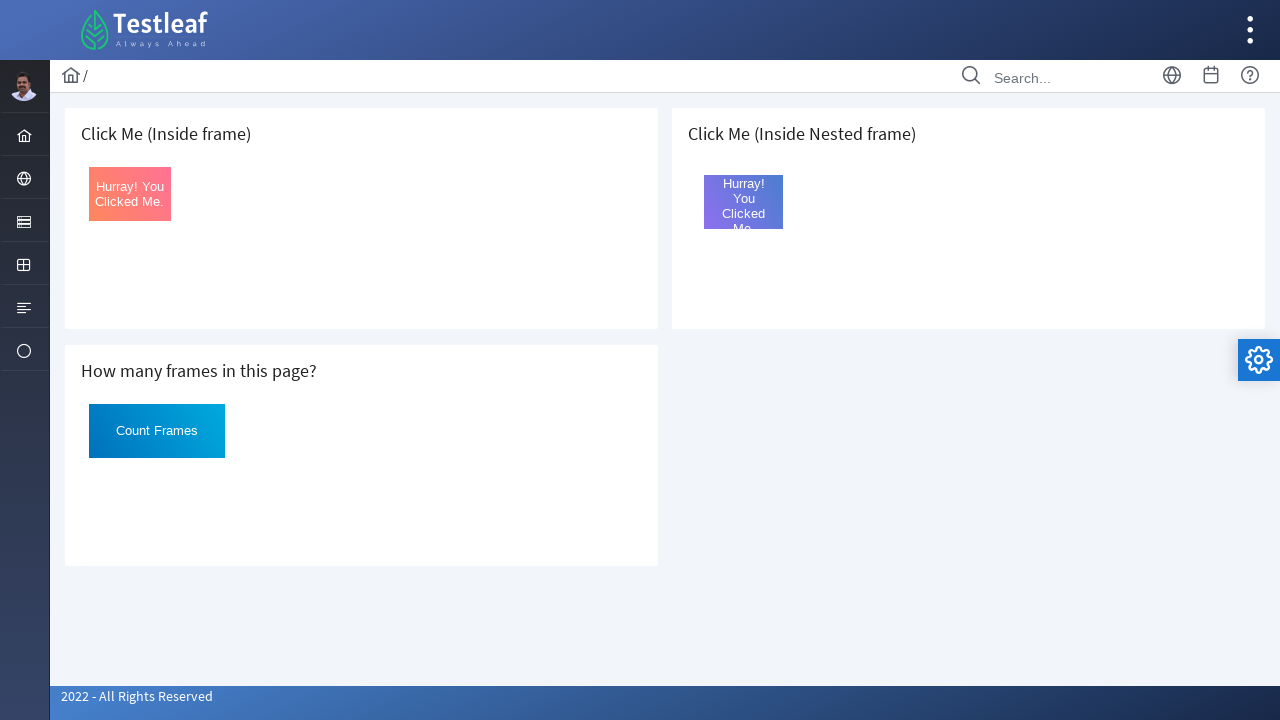

Located second iframe on page
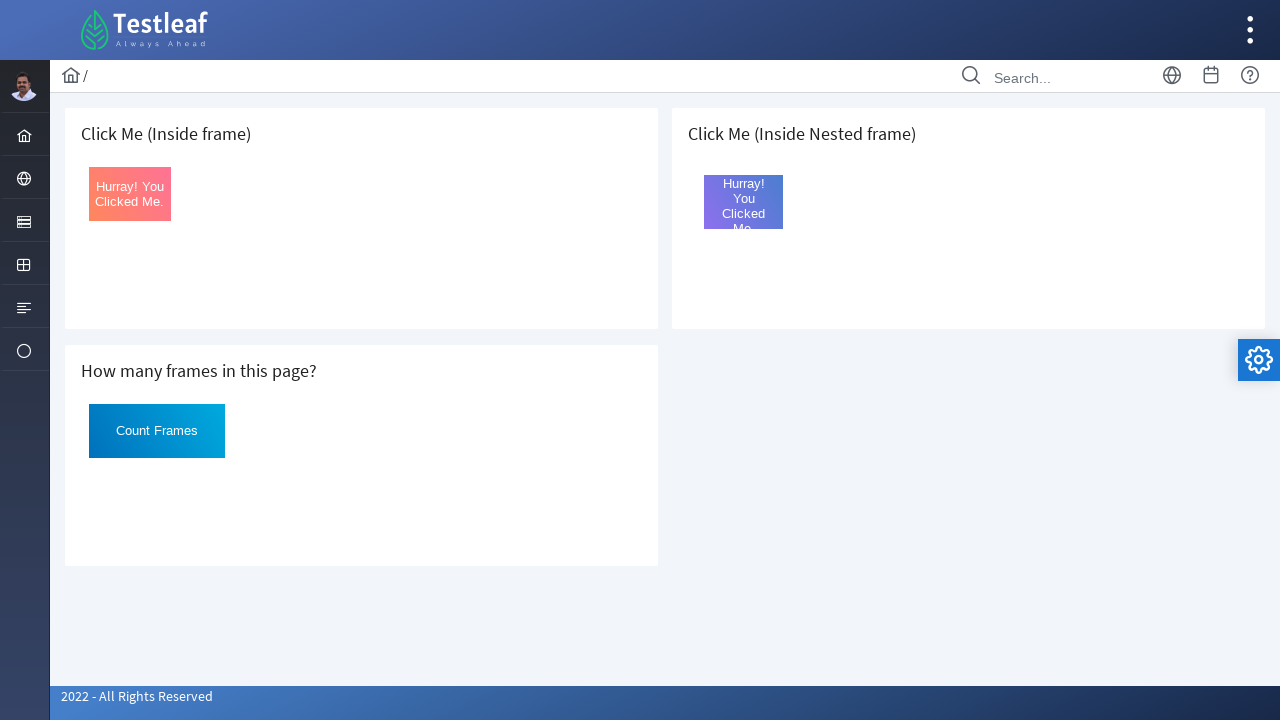

Retrieved button text from second frame: 'Count Frames'
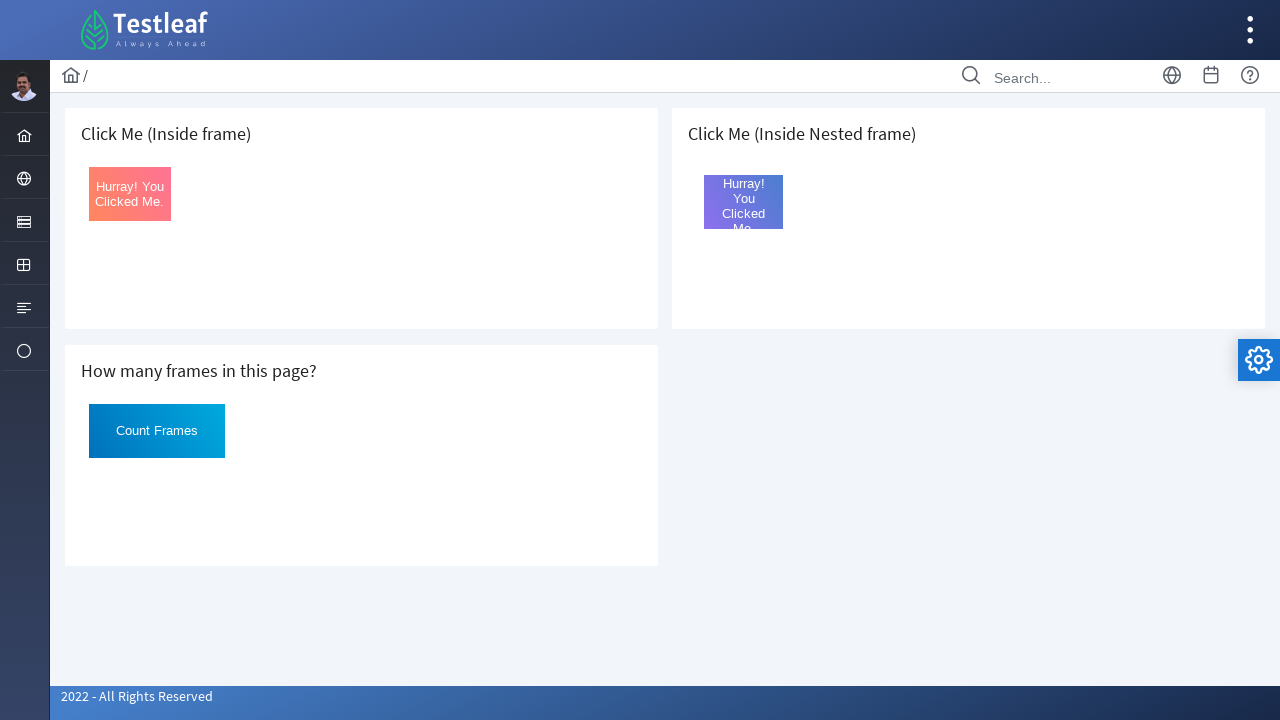

Printed button text: 'Count Frames'
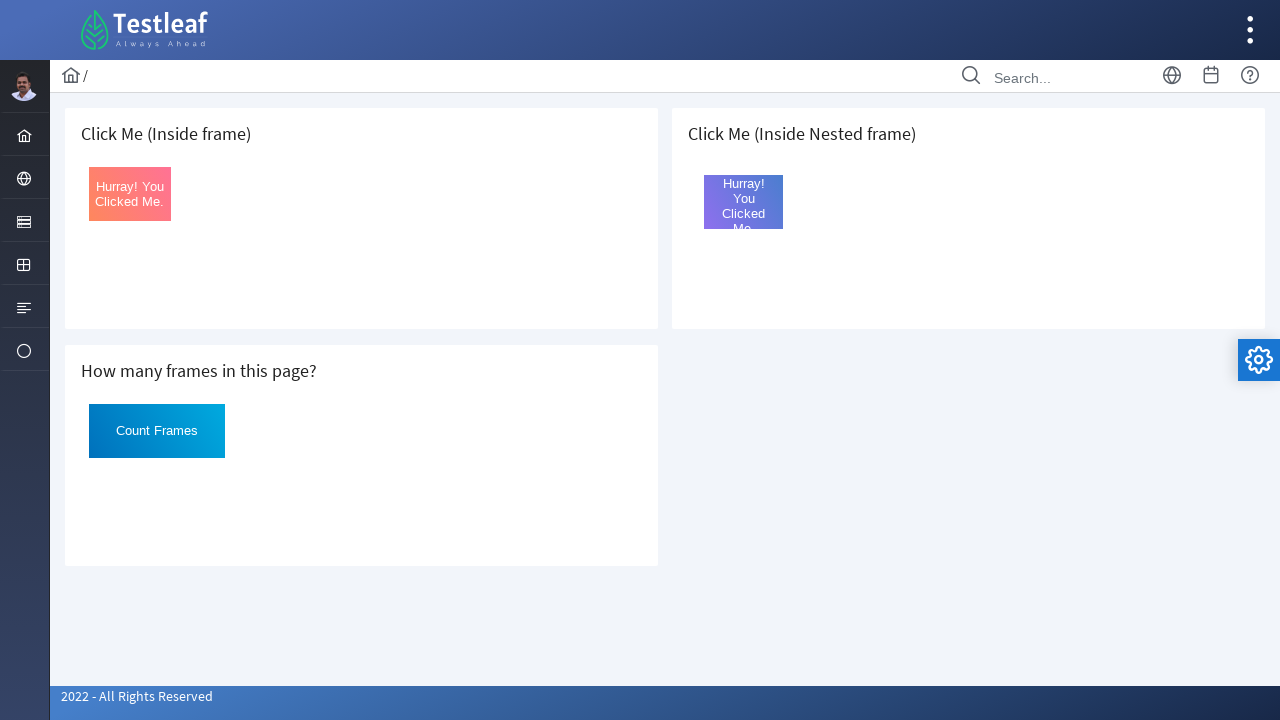

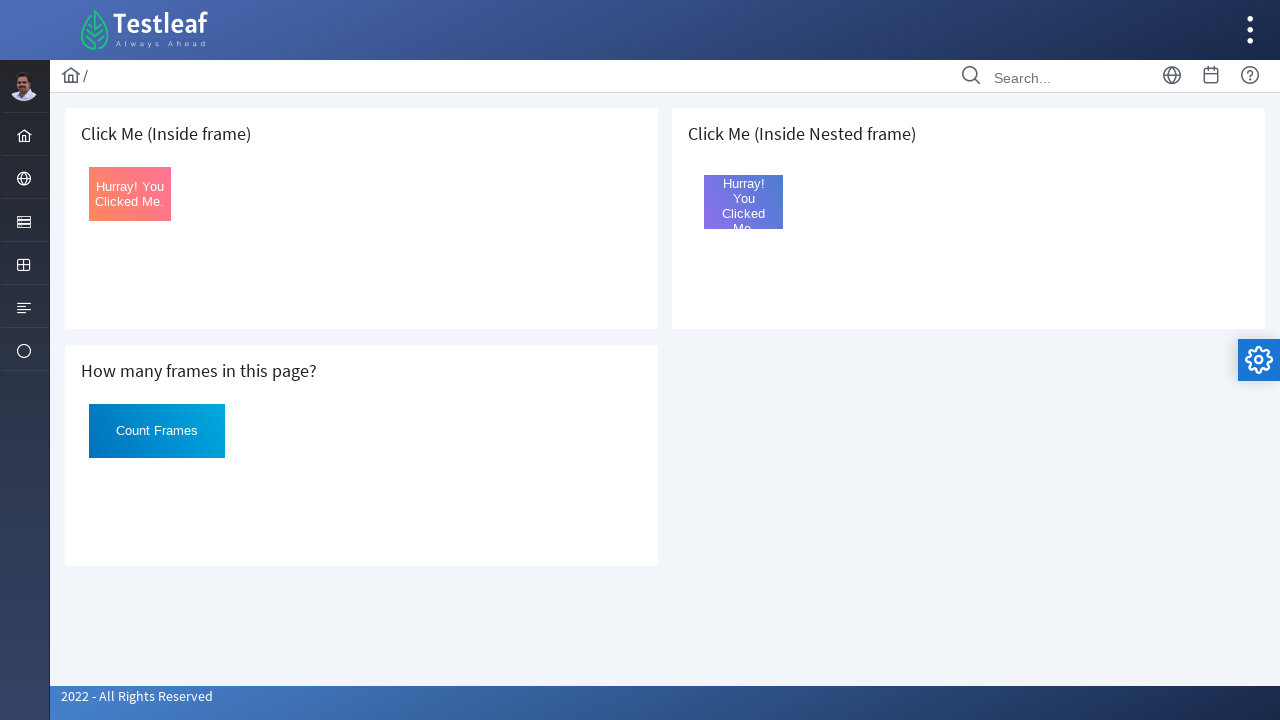